Tests keyboard actions on a text box form by filling user name, email, and addresses using keyboard shortcuts like Ctrl+A, Ctrl+C, Ctrl+V to copy content between fields, then submits the form

Starting URL: https://demoqa.com/text-box

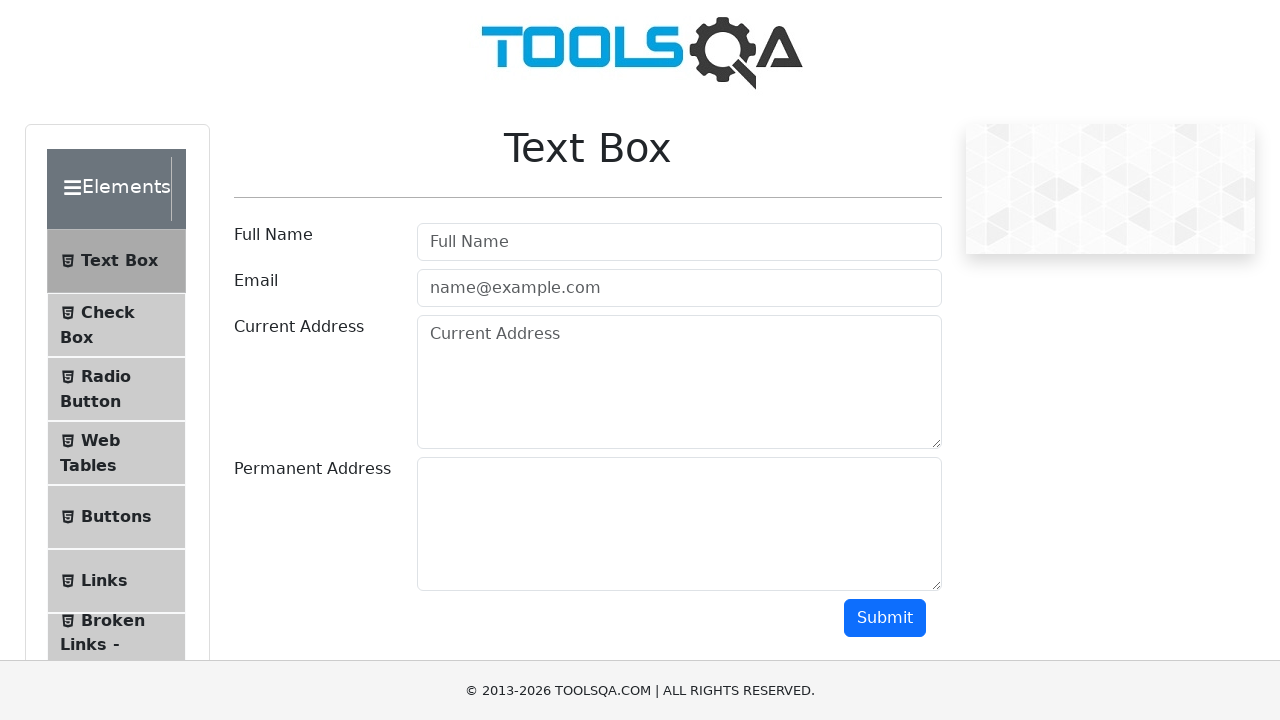

Filled user name field with 'anvi' on input#userName
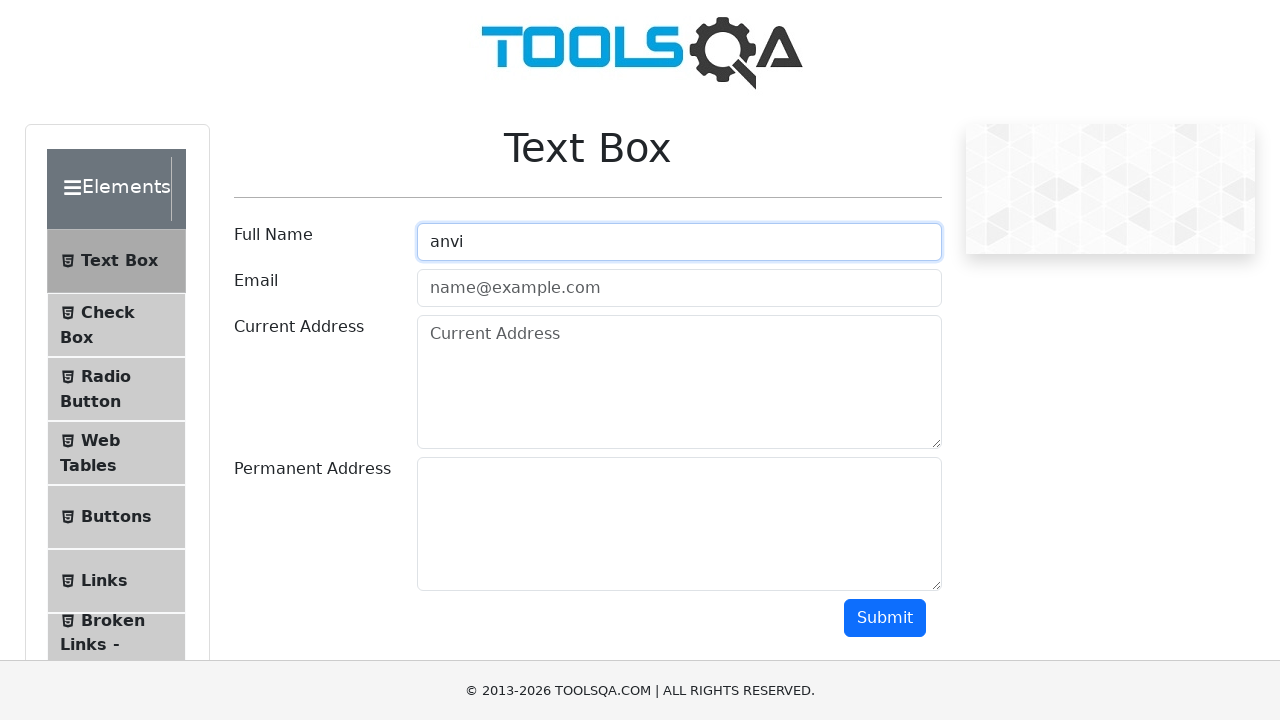

Filled user email field with 'anvi@gmail.com' on input#userEmail
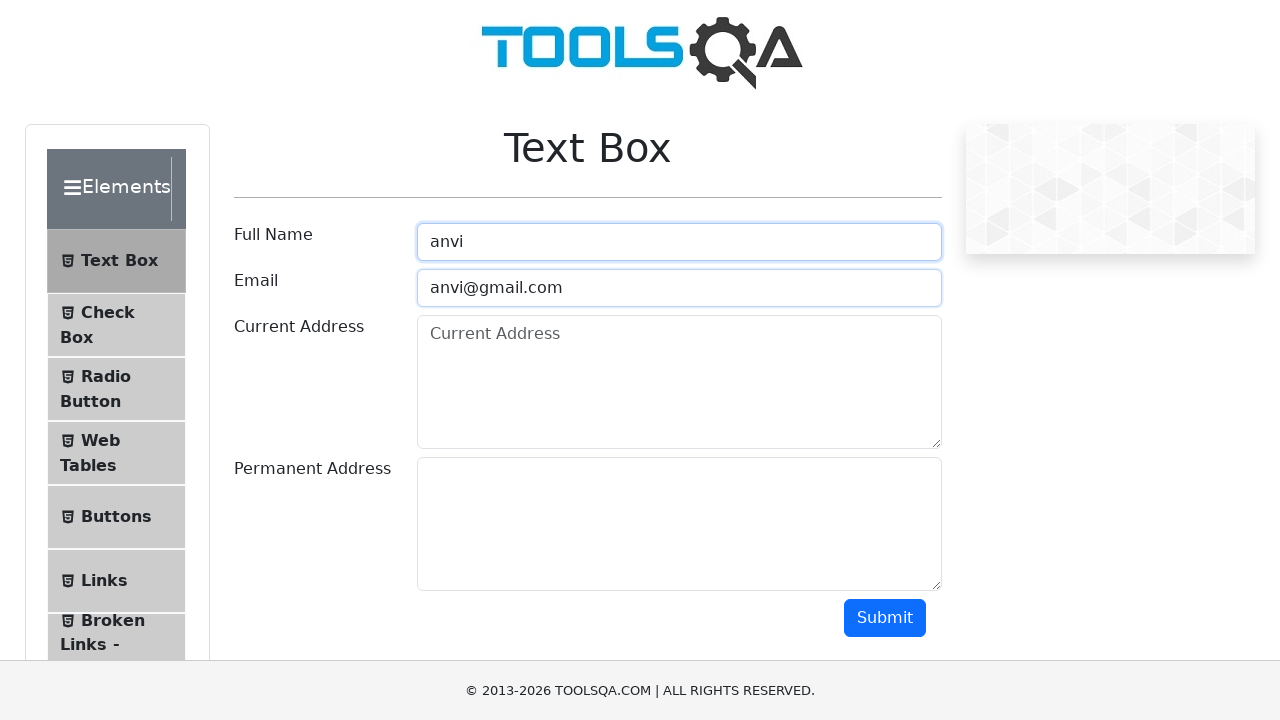

Filled current address field with 'barshi road latur' on textarea#currentAddress
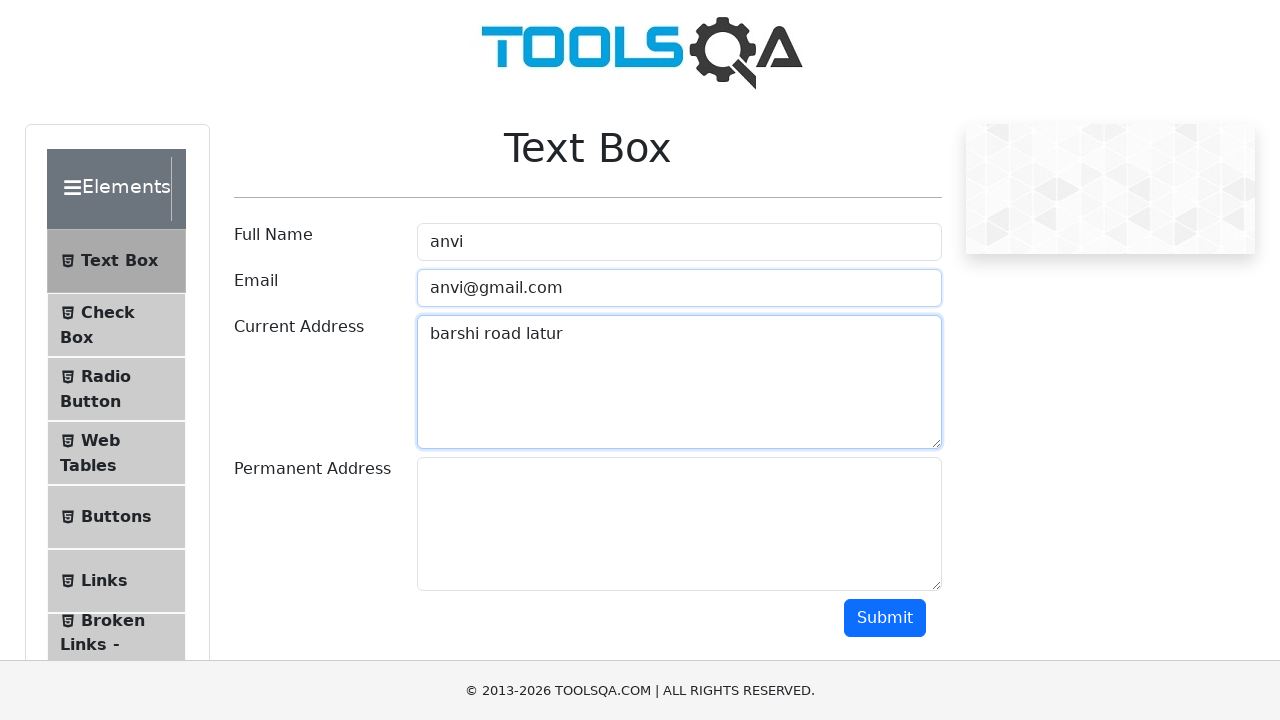

Clicked on current address field at (679, 382) on textarea#currentAddress
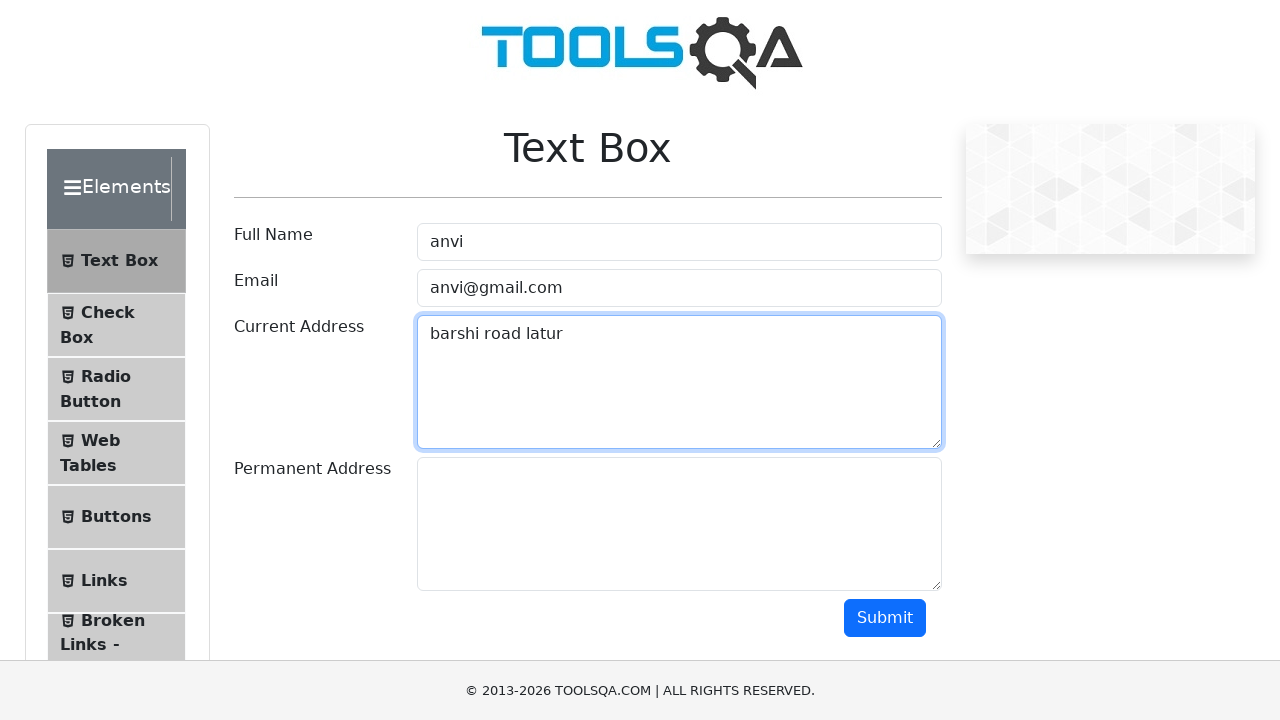

Selected all text in current address using Ctrl+A
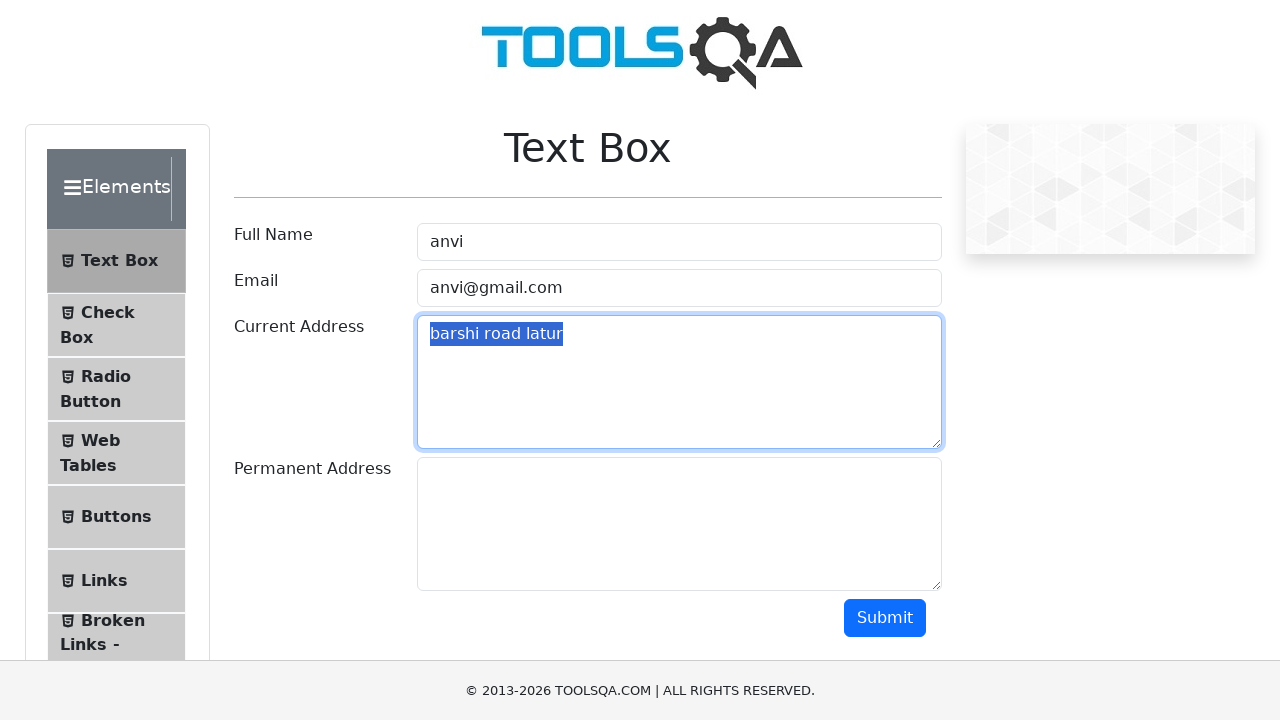

Copied selected text using Ctrl+C
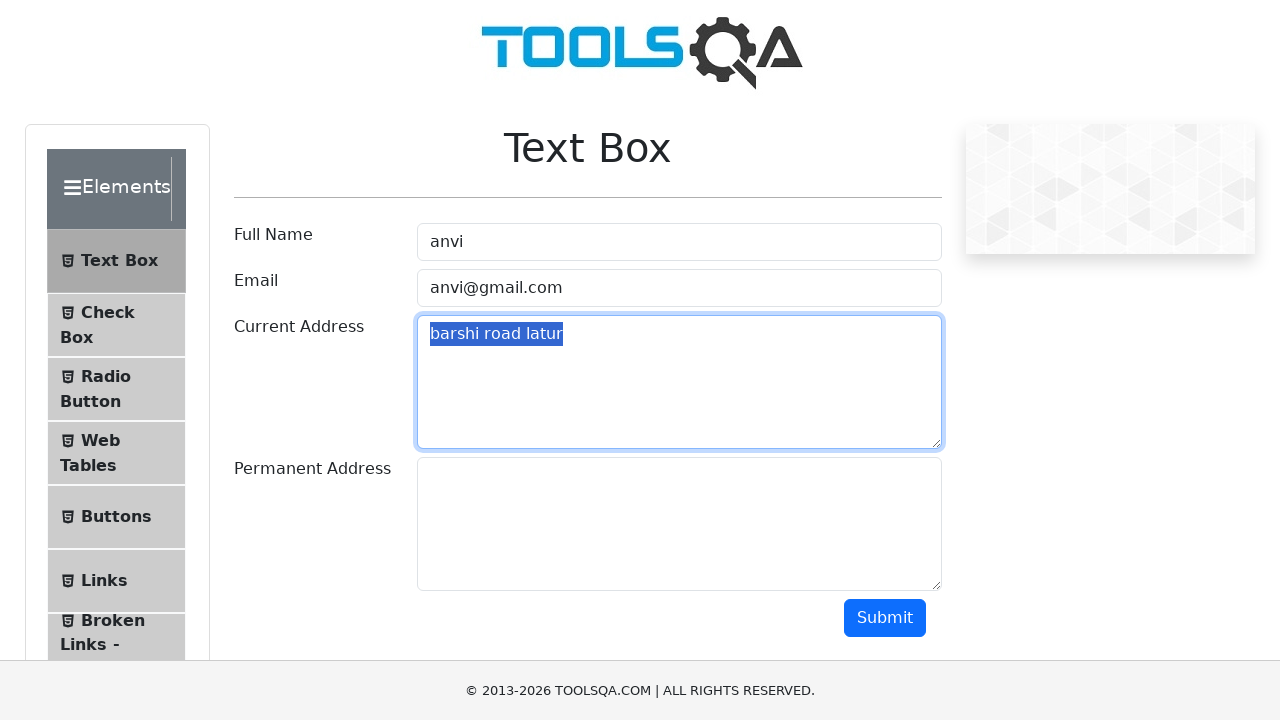

Navigated to permanent address field using Tab key
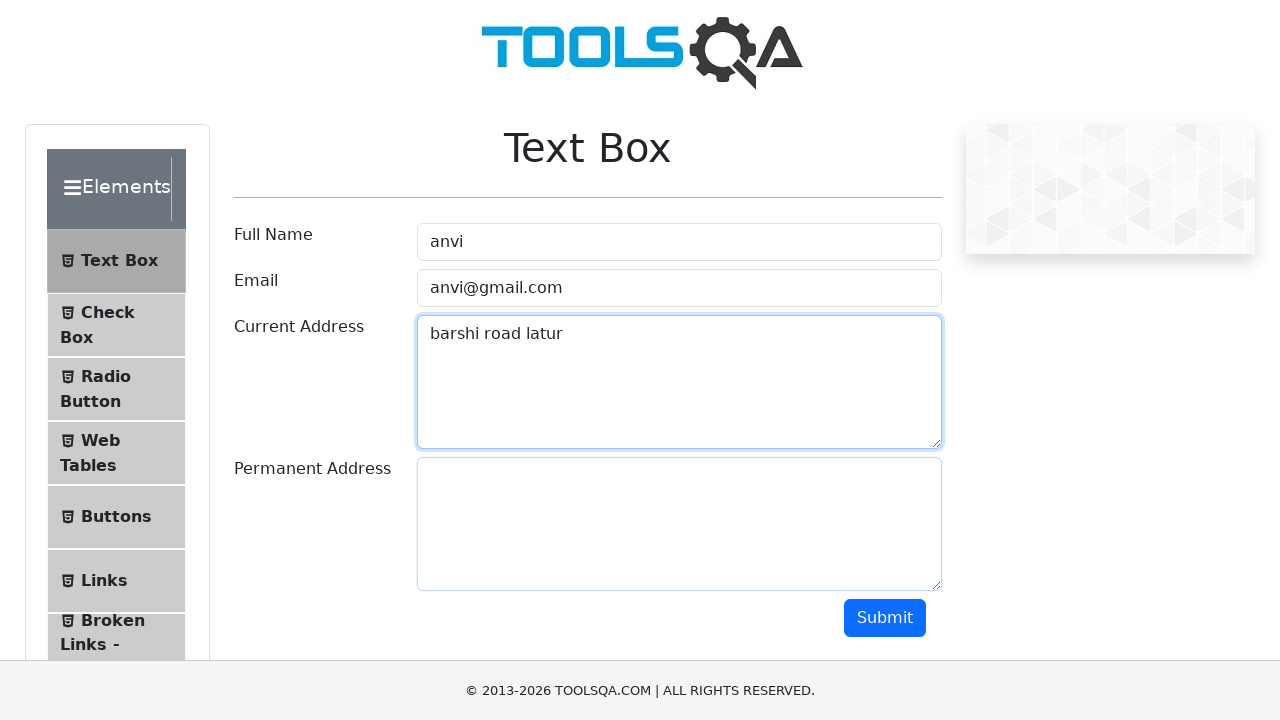

Pasted copied address into permanent address field using Ctrl+V
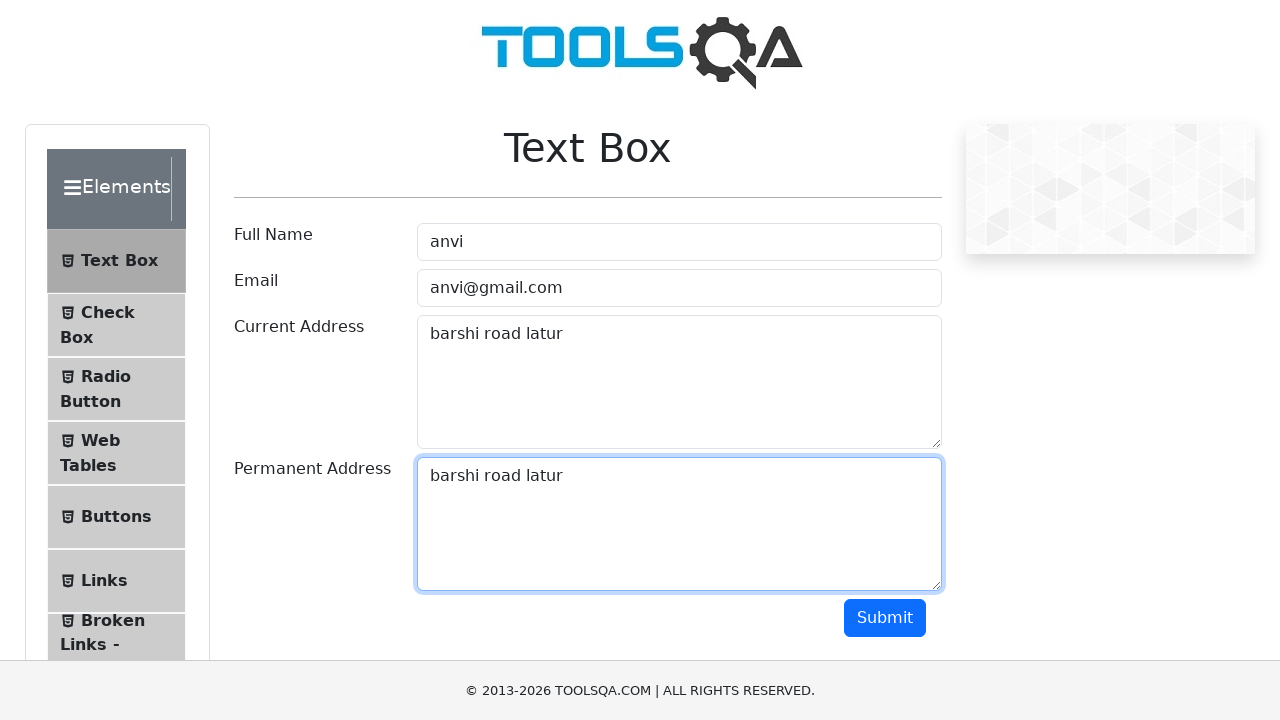

Clicked submit button to submit the form at (885, 618) on button#submit
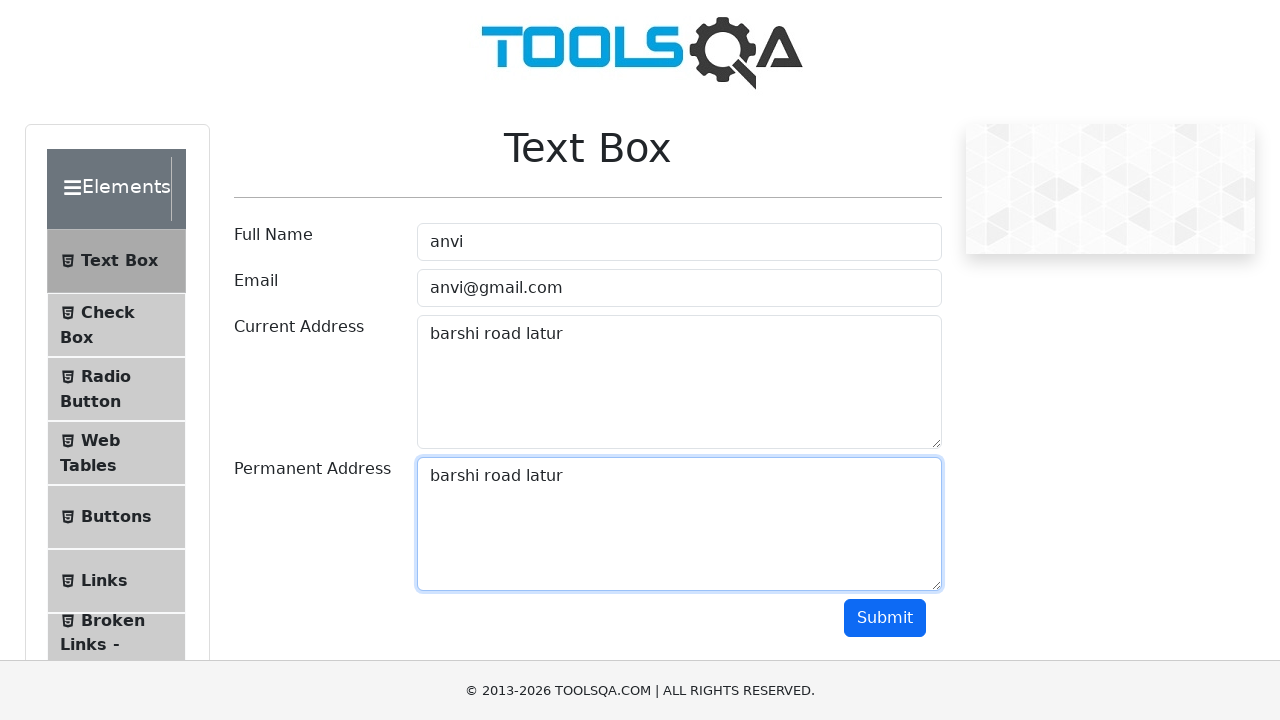

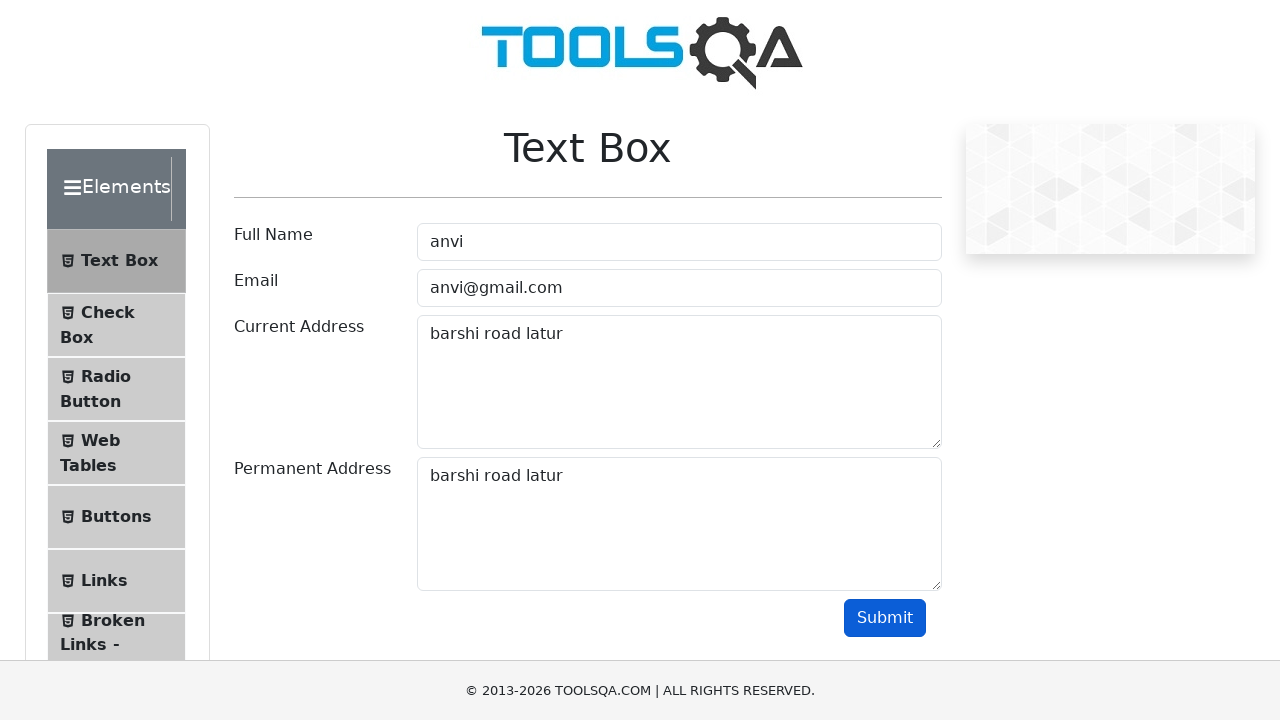